Tests dynamic controls functionality on the-internet.herokuapp.com by clicking a checkbox, removing it, enabling/disabling a text input, and verifying the state changes with appropriate messages.

Starting URL: https://the-internet.herokuapp.com/

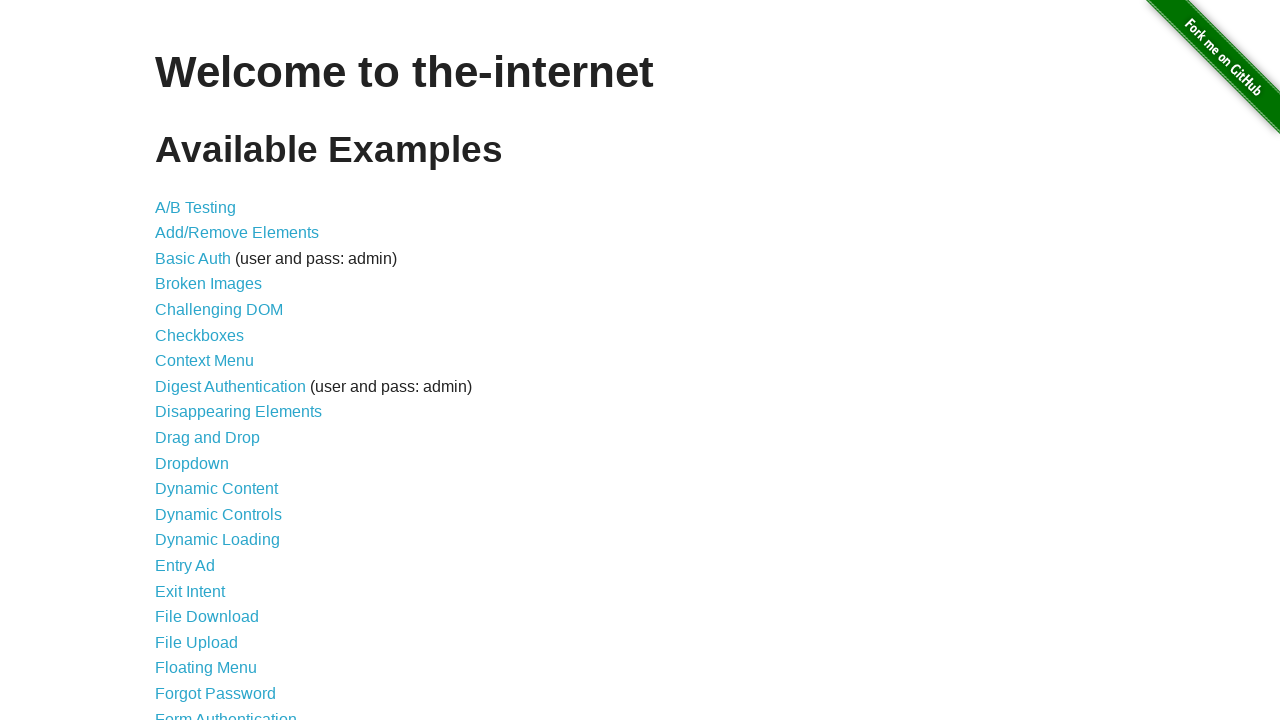

Clicked on Dynamic Controls link at (218, 514) on xpath=//a[contains(text(),'Dynamic Controls')]
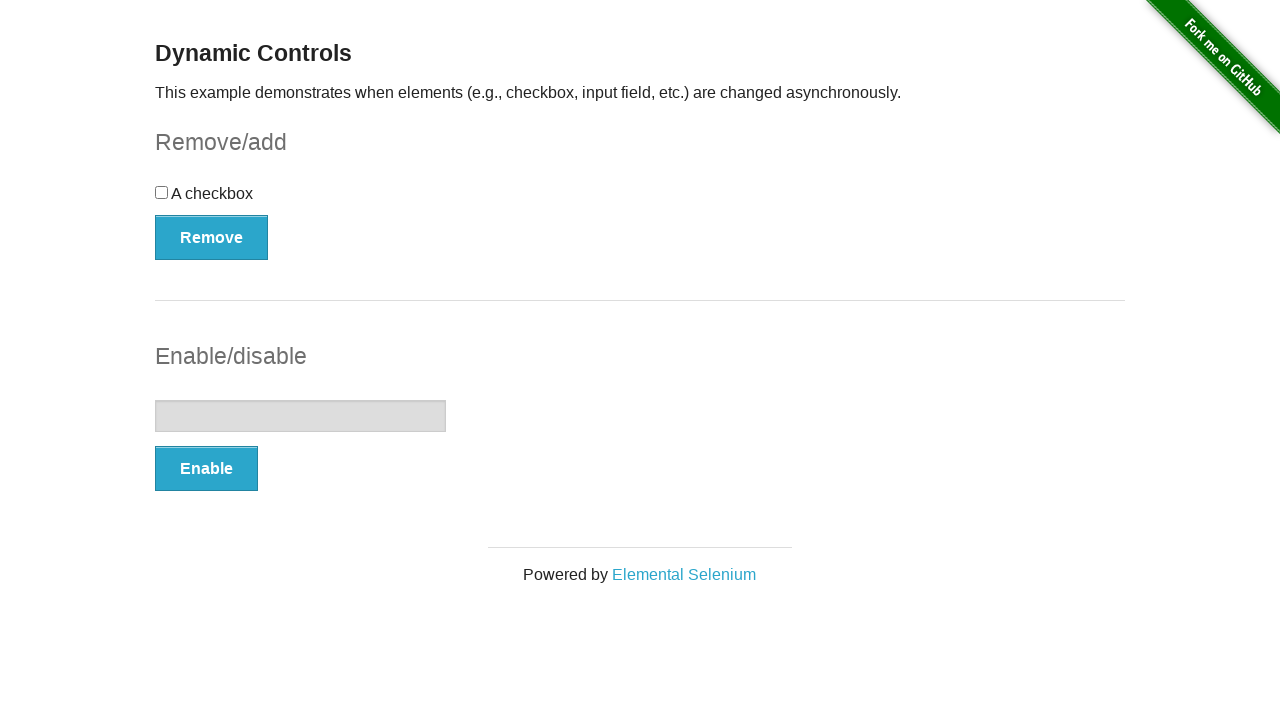

Waited for Remove button to load
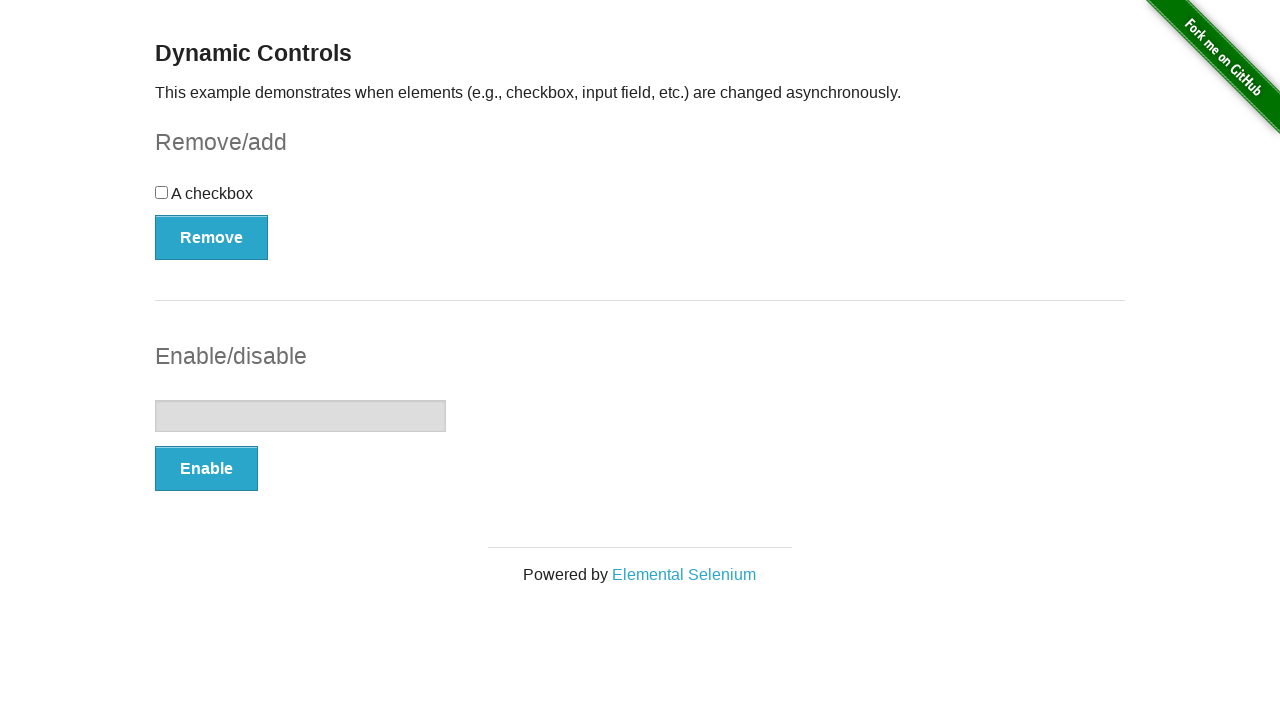

Clicked on the checkbox at (162, 192) on xpath=//input[@type='checkbox']
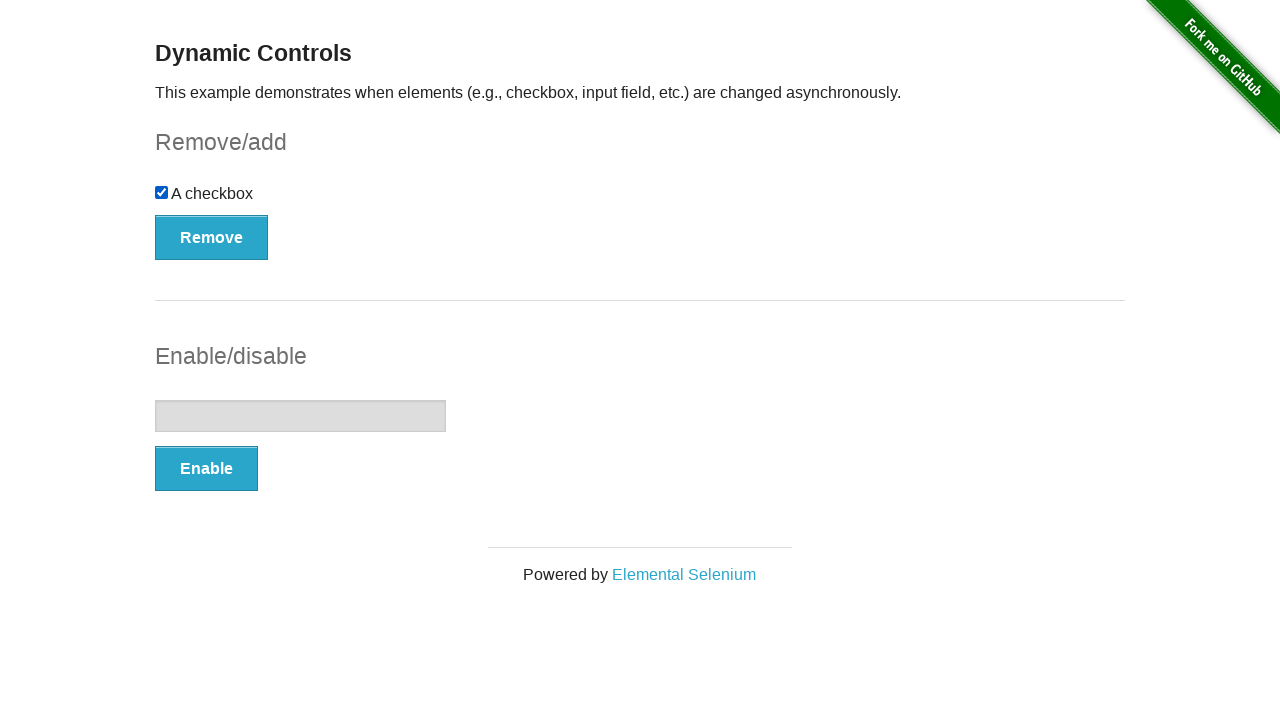

Clicked Remove button to remove the checkbox at (212, 237) on xpath=//button[contains(text(),'Remove')]
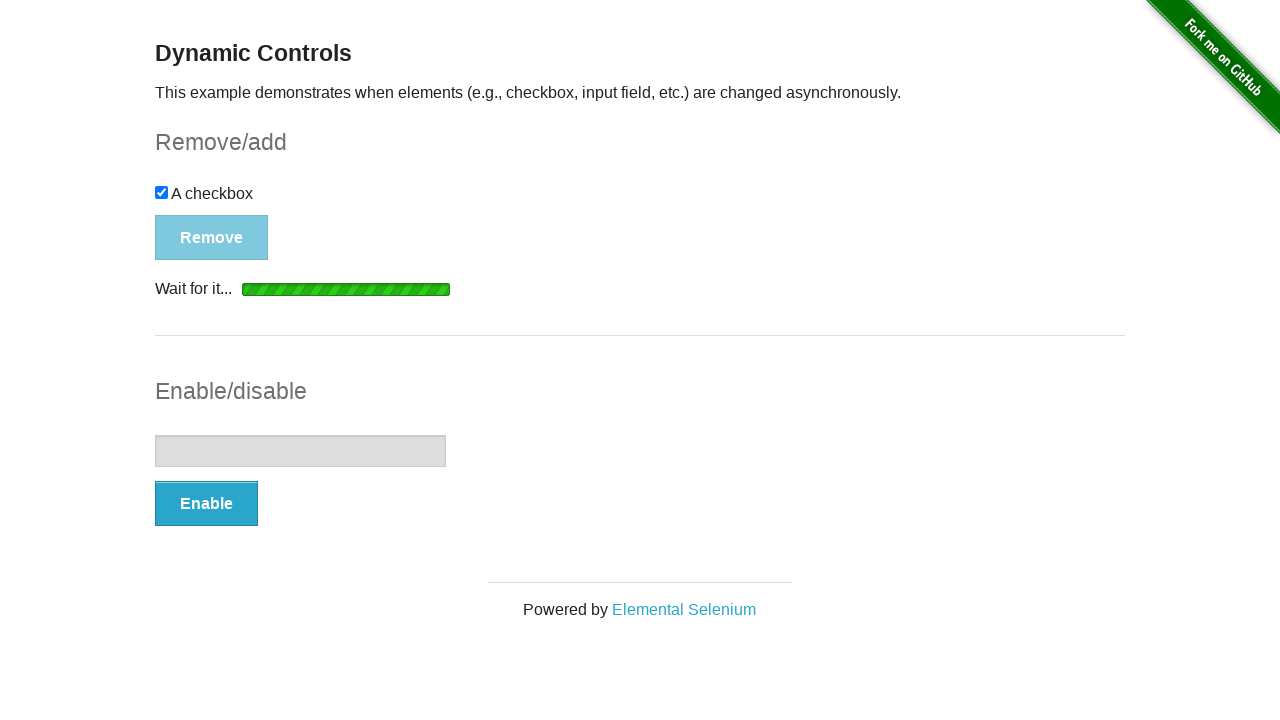

Waited for message element to appear
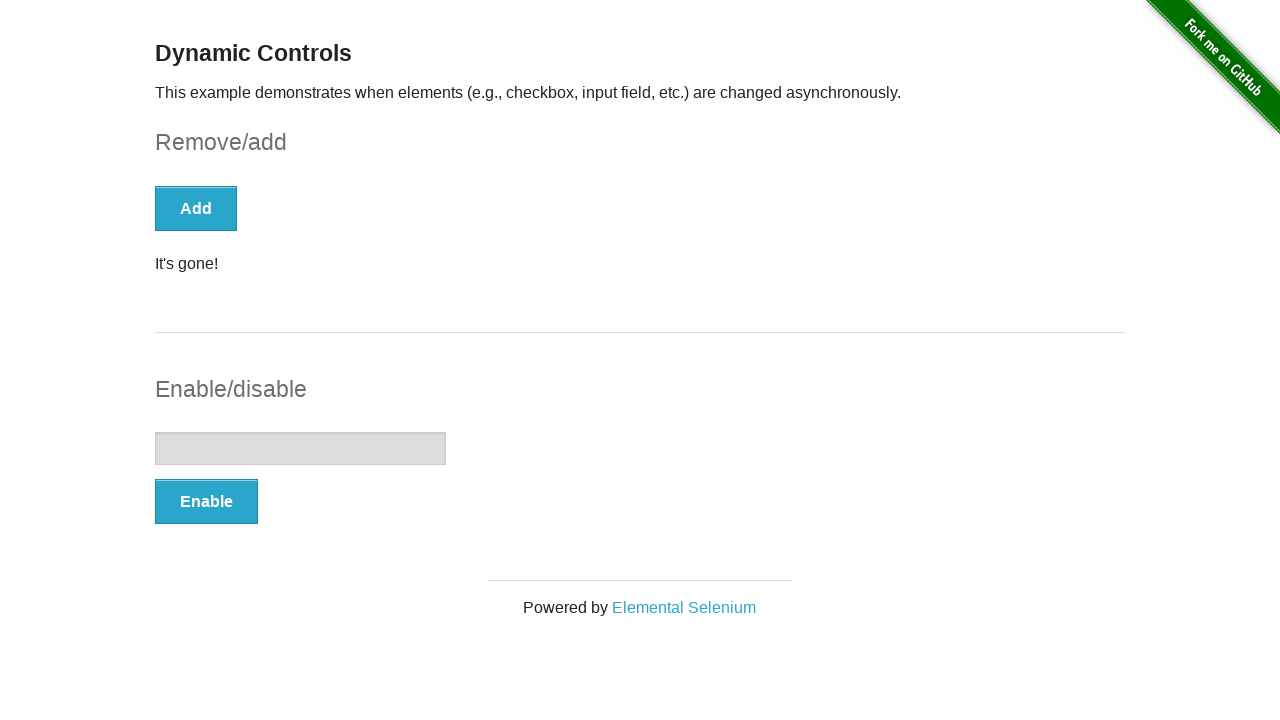

Verified 'It's gone!' message appeared
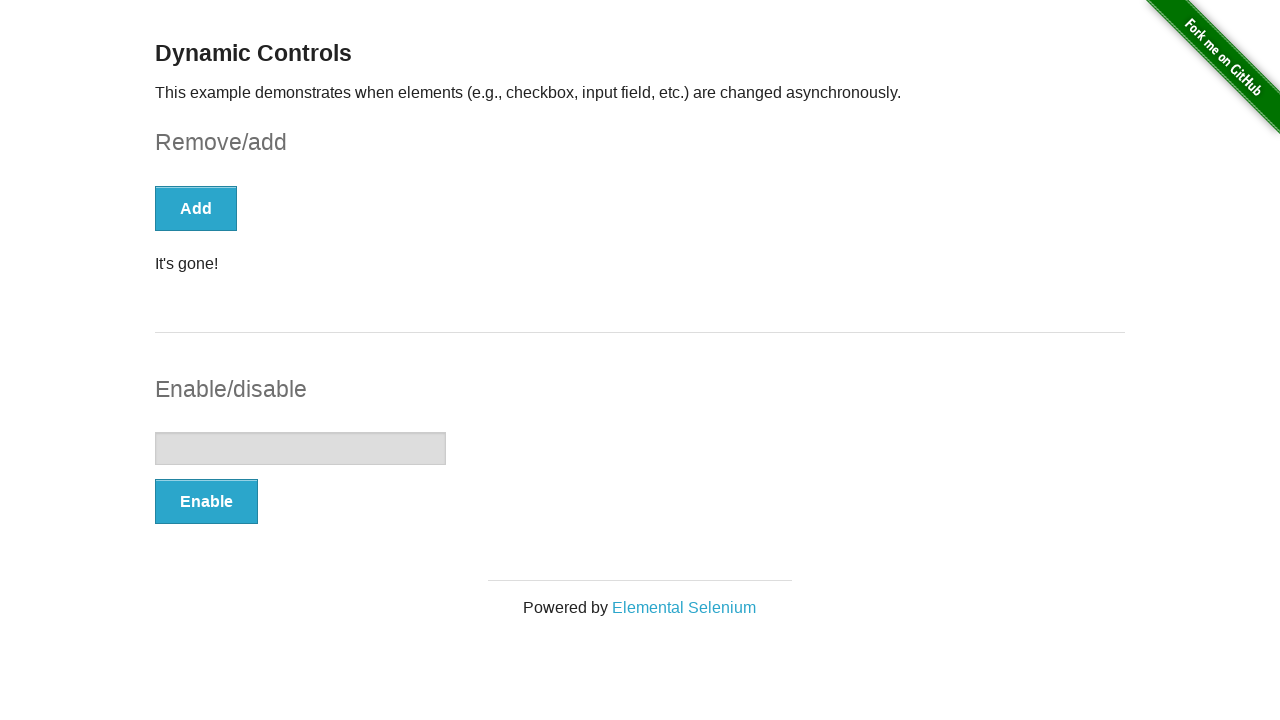

Clicked Enable button to enable the text input at (206, 501) on xpath=//button[contains(text(),'Enable')]
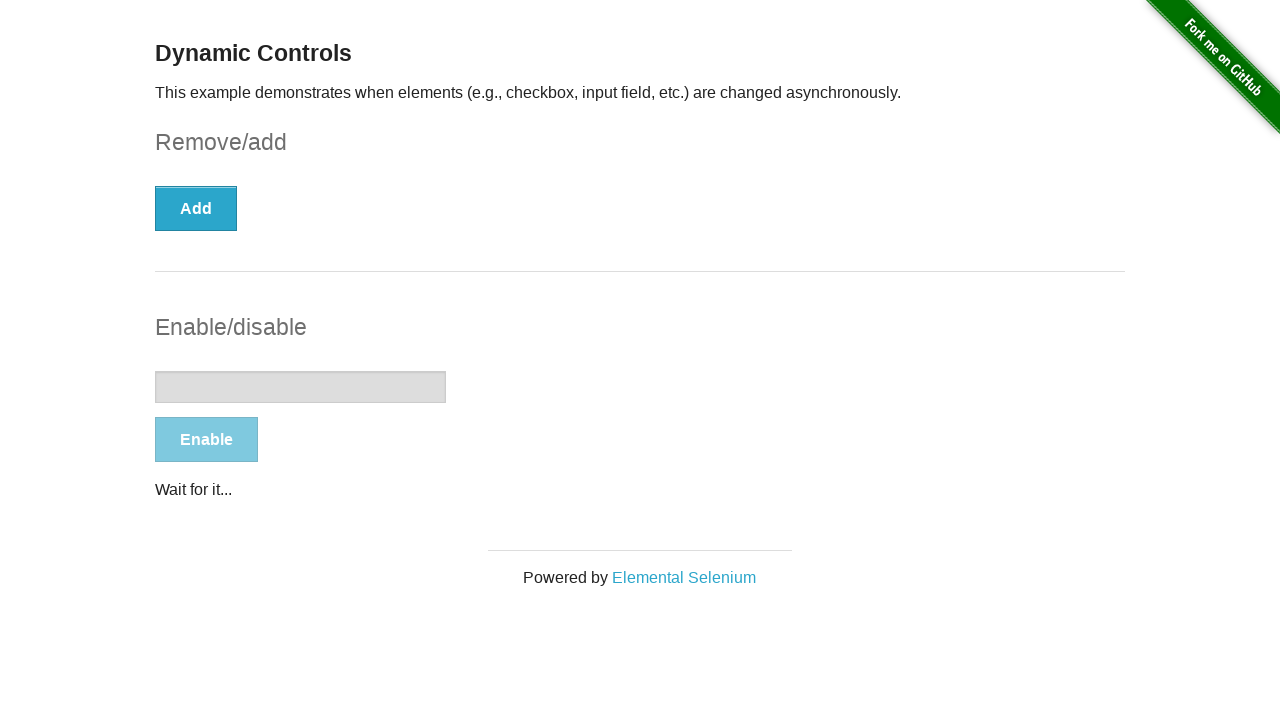

Verified 'It's enabled!' message appeared
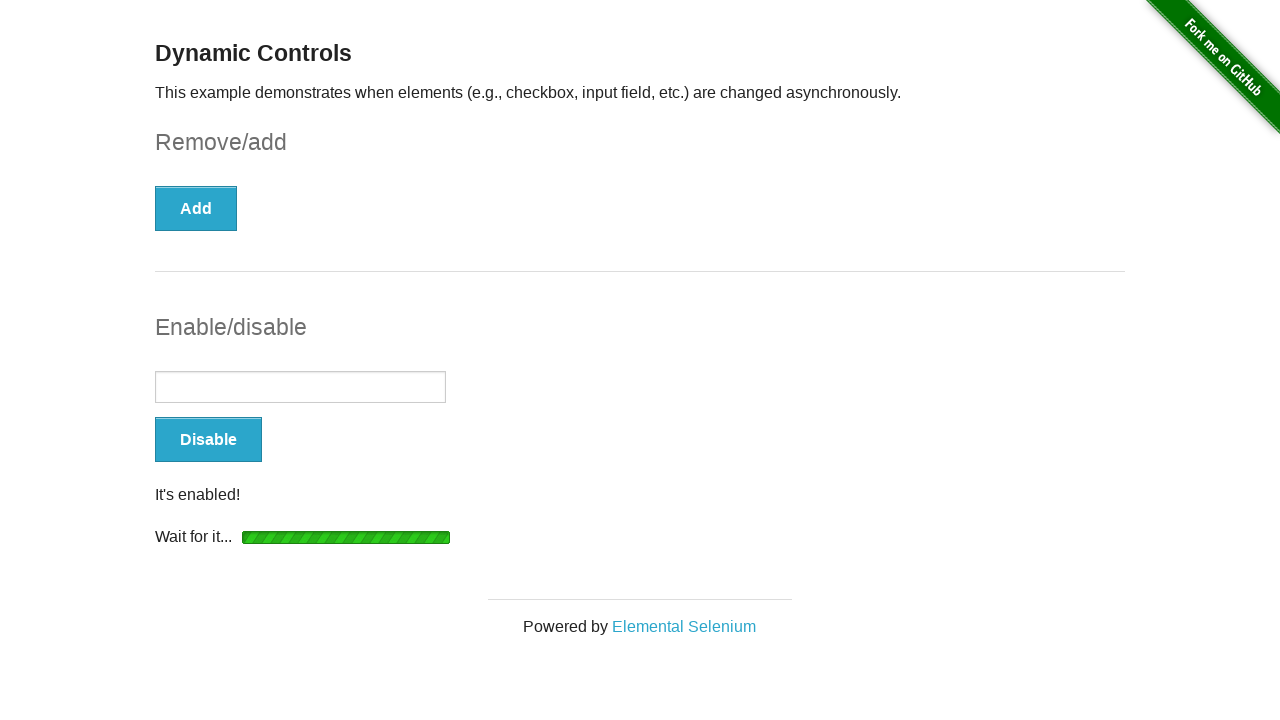

Clicked on the text input field at (300, 387) on xpath=//input[@type='text']
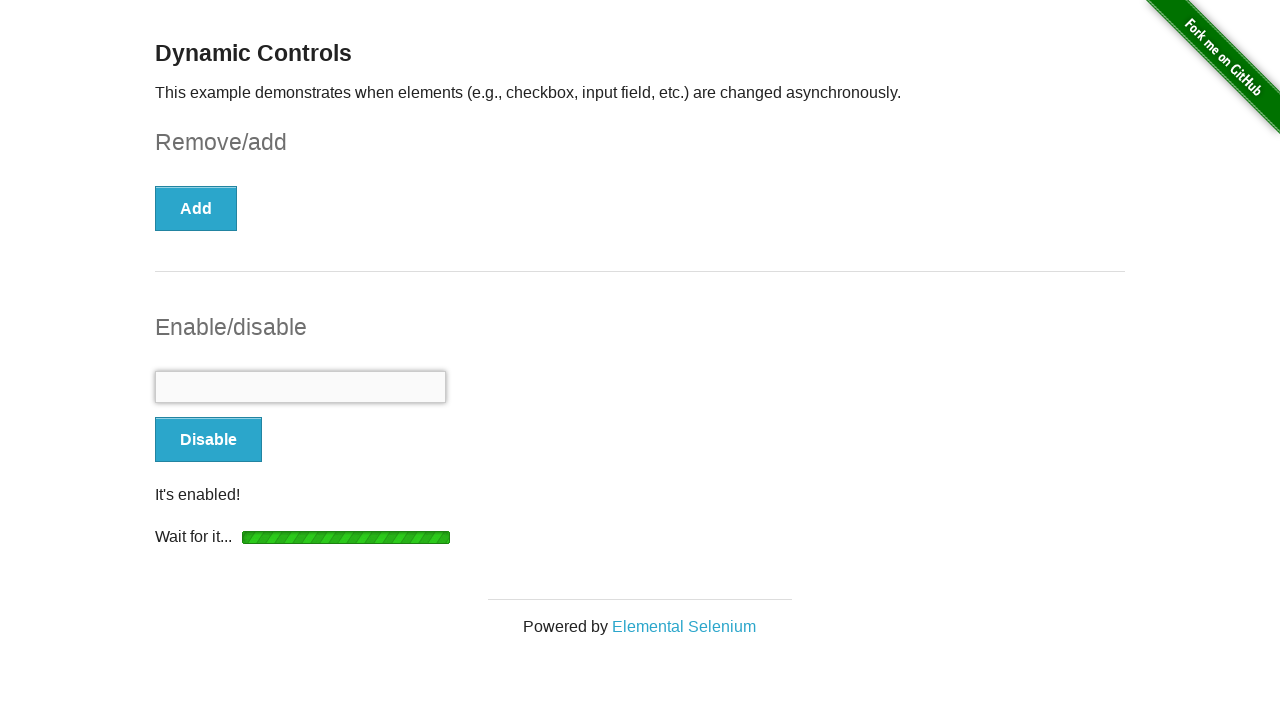

Filled text input with 'Pew!pew!pew!' on //input[@type='text']
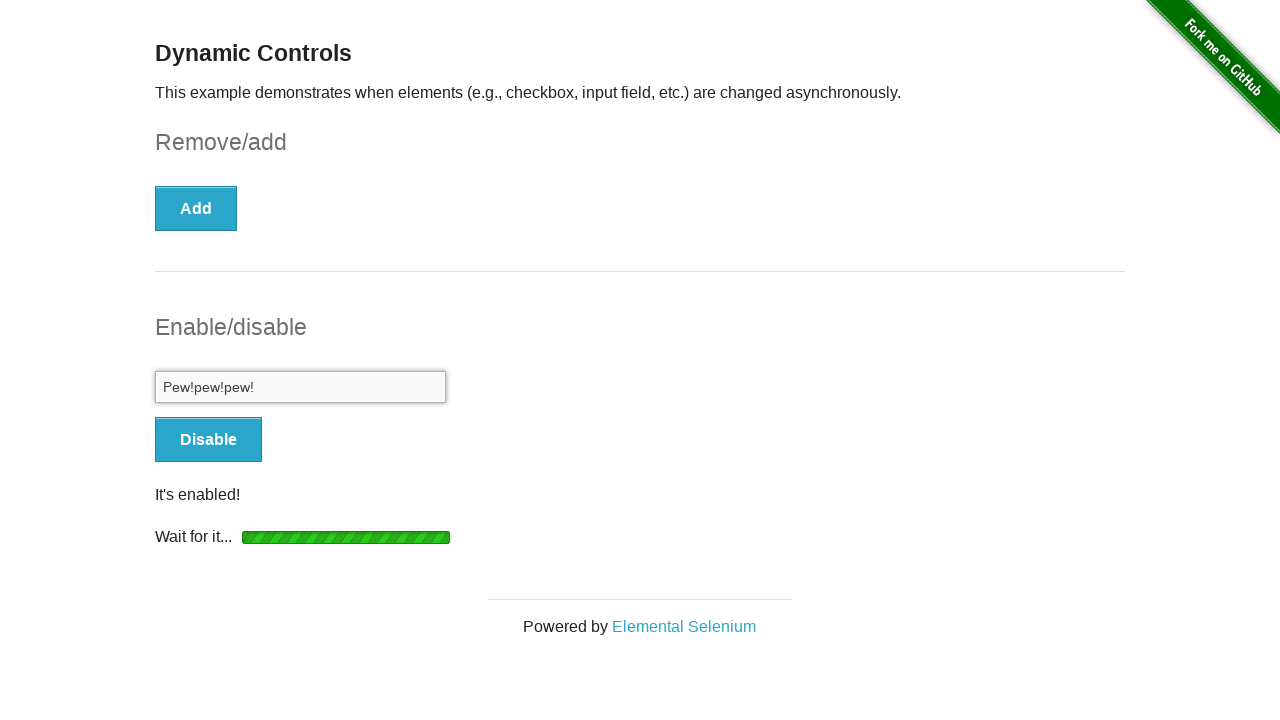

Clicked Disable button to disable the text input at (208, 440) on xpath=//button[contains(text(),'Disable')]
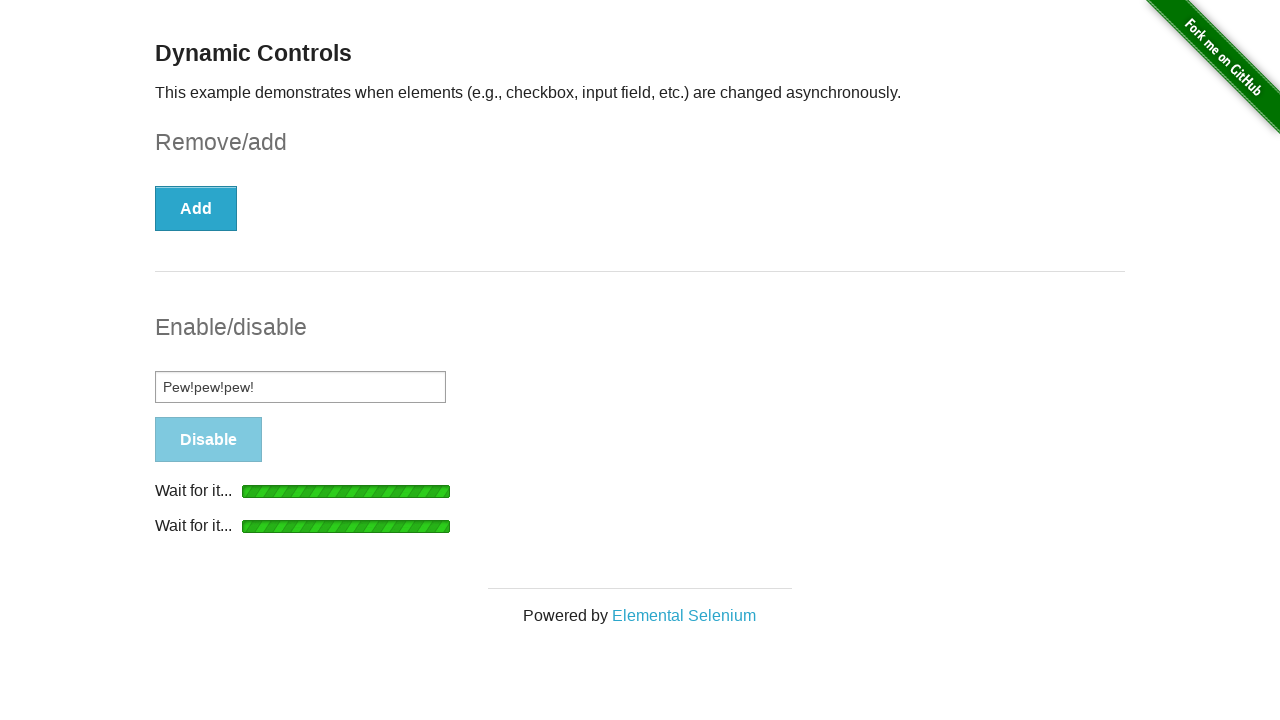

Verified 'It's disabled!' message appeared
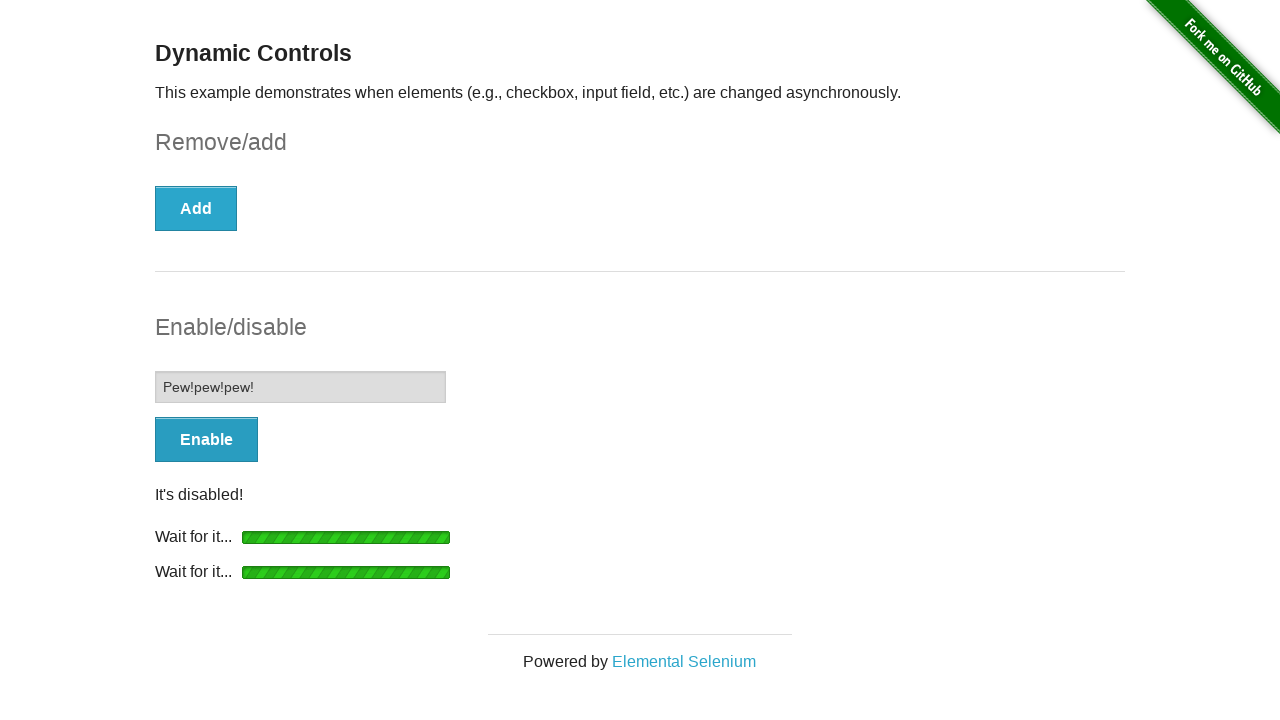

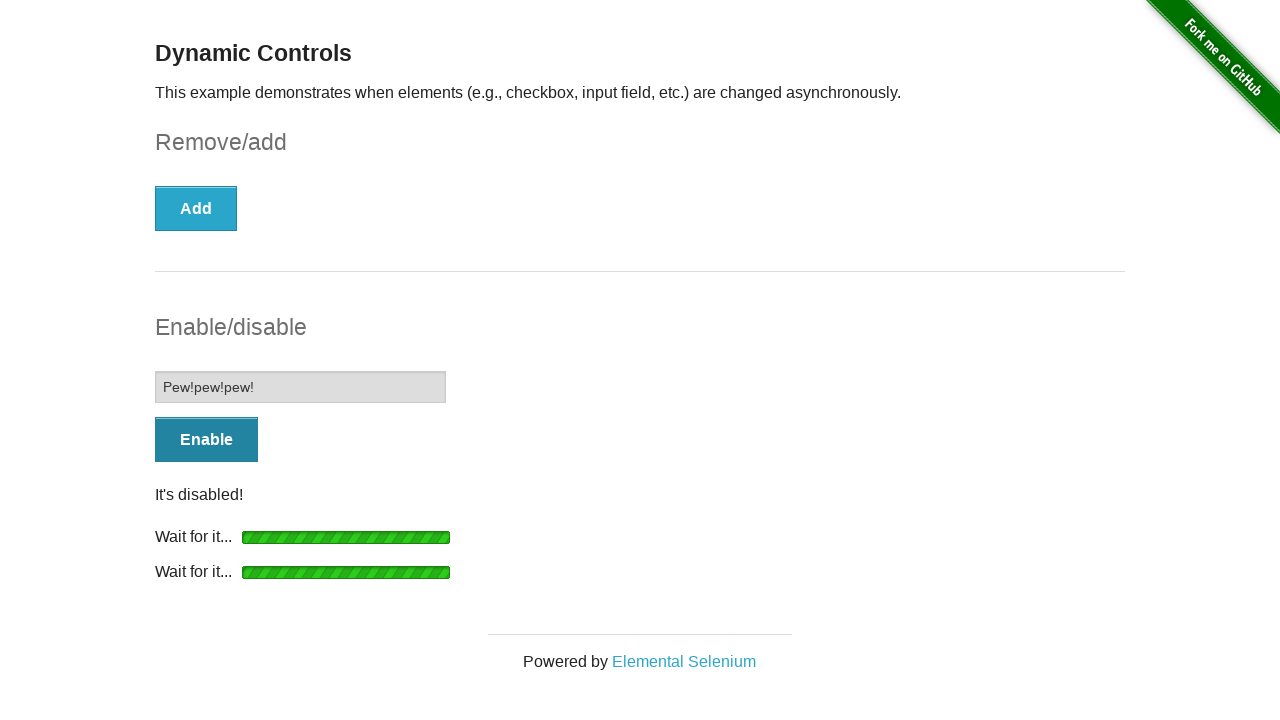